Tests JavaScript Confirm dialog by clicking the confirm button, dismissing it, and verifying the cancel result message

Starting URL: https://the-internet.herokuapp.com/javascript_alerts

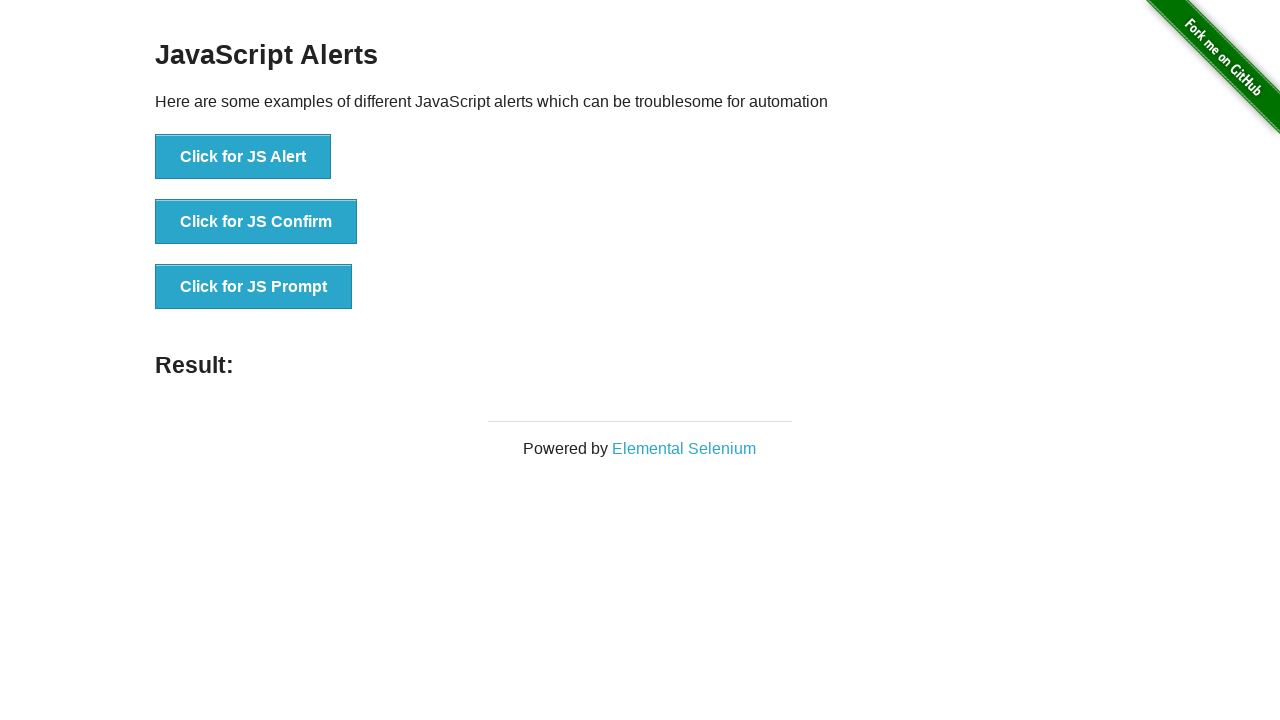

Set up dialog handler to dismiss (cancel) the confirm dialog
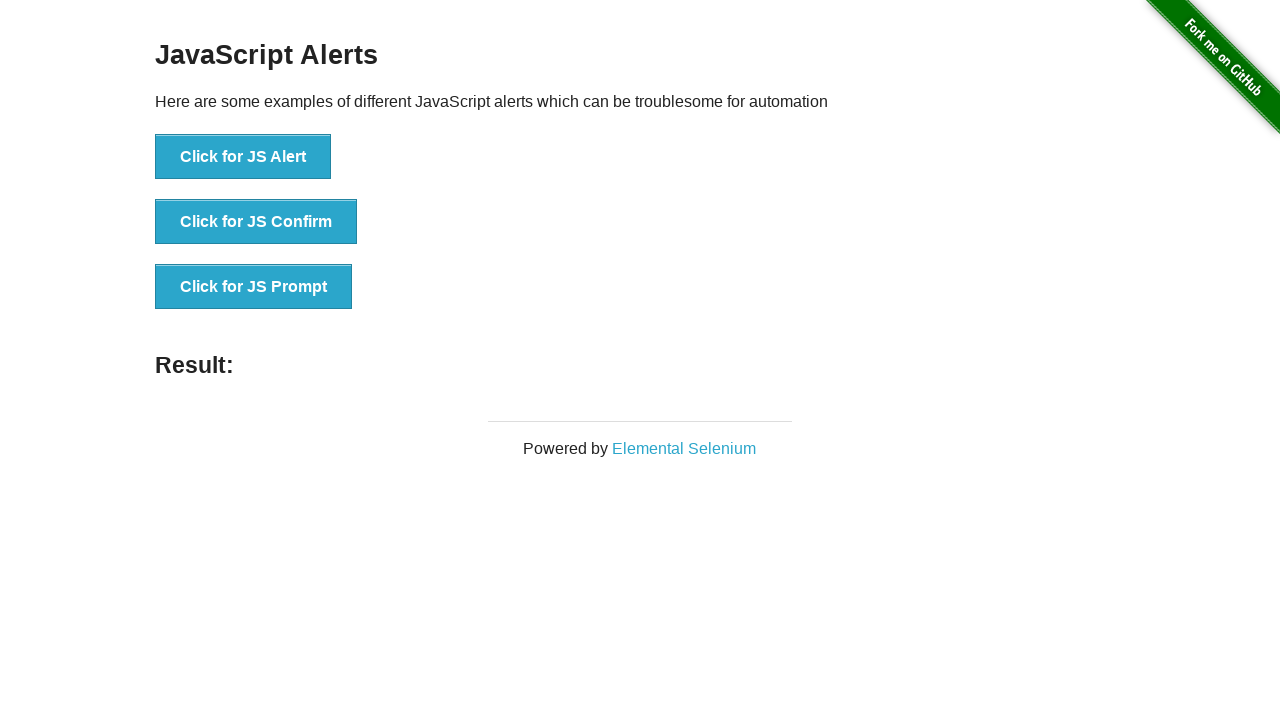

Clicked the JS Confirm button at (256, 222) on xpath=//*[text()='Click for JS Confirm']
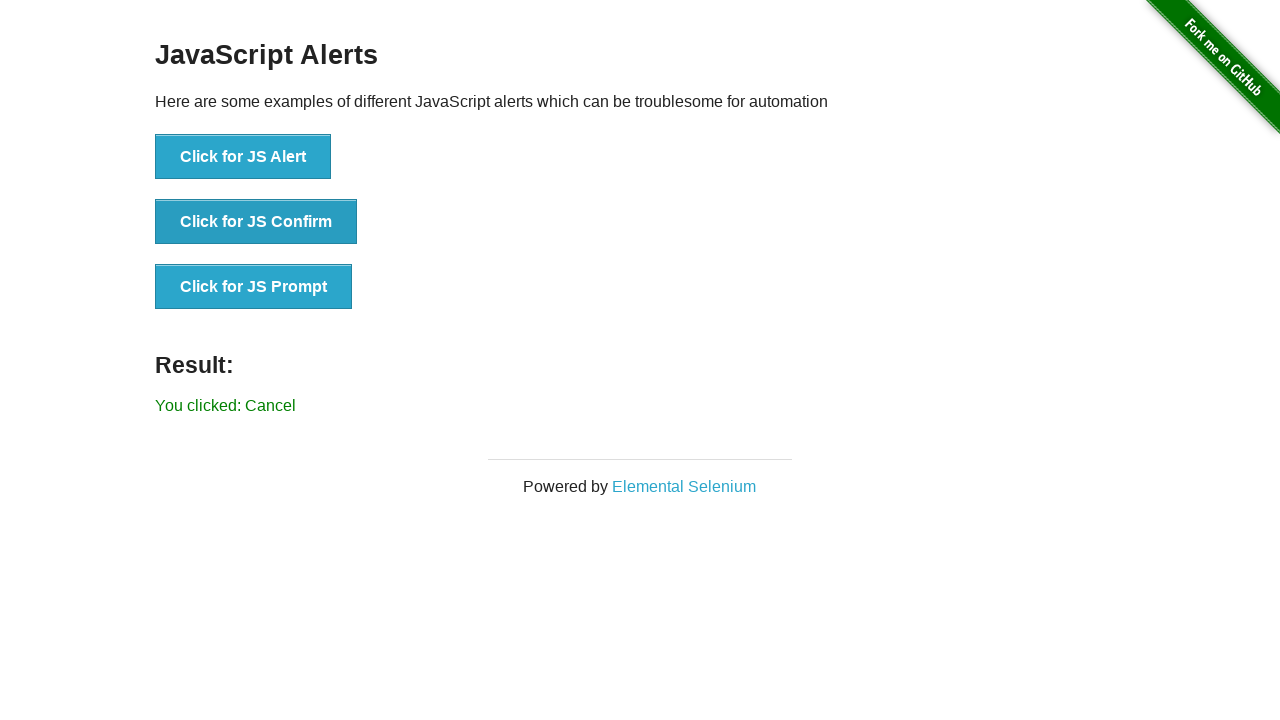

Retrieved result text from the result element
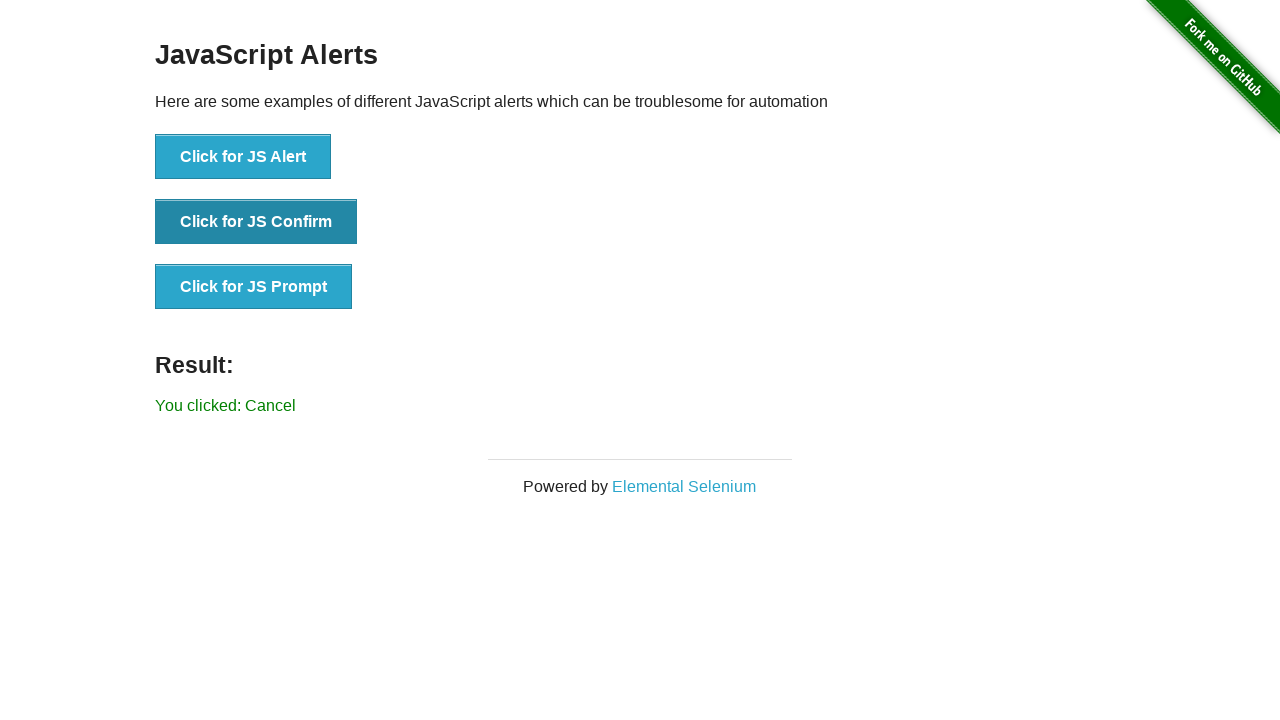

Verified result text equals 'You clicked: Cancel'
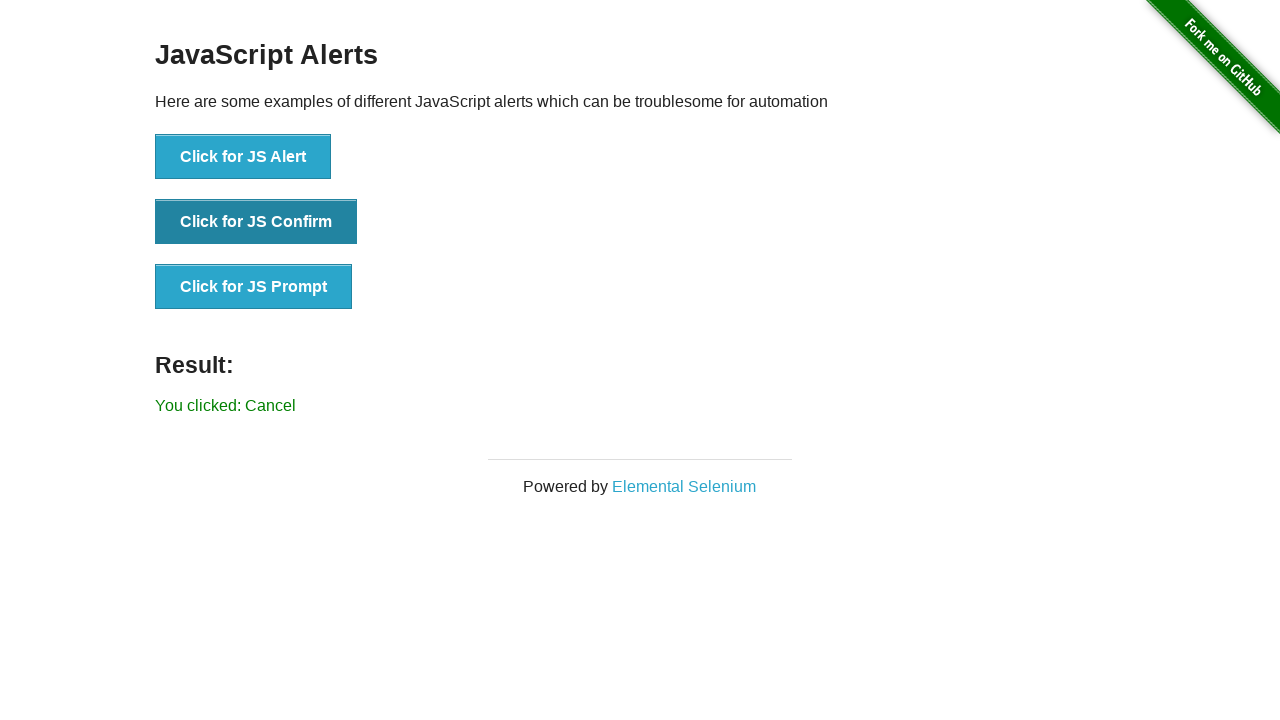

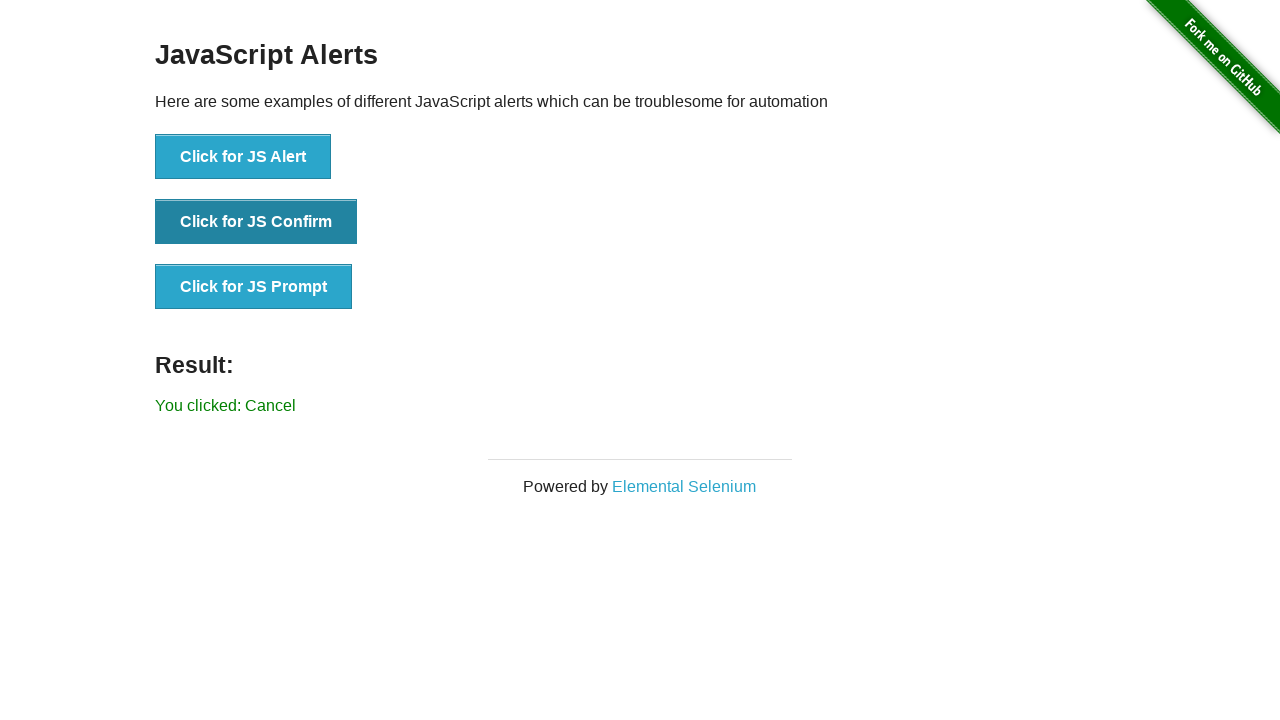